Selects all weekday checkboxes (Monday through Friday) and verifies they are checked while weekend days are not

Starting URL: https://testautomationpractice.blogspot.com/

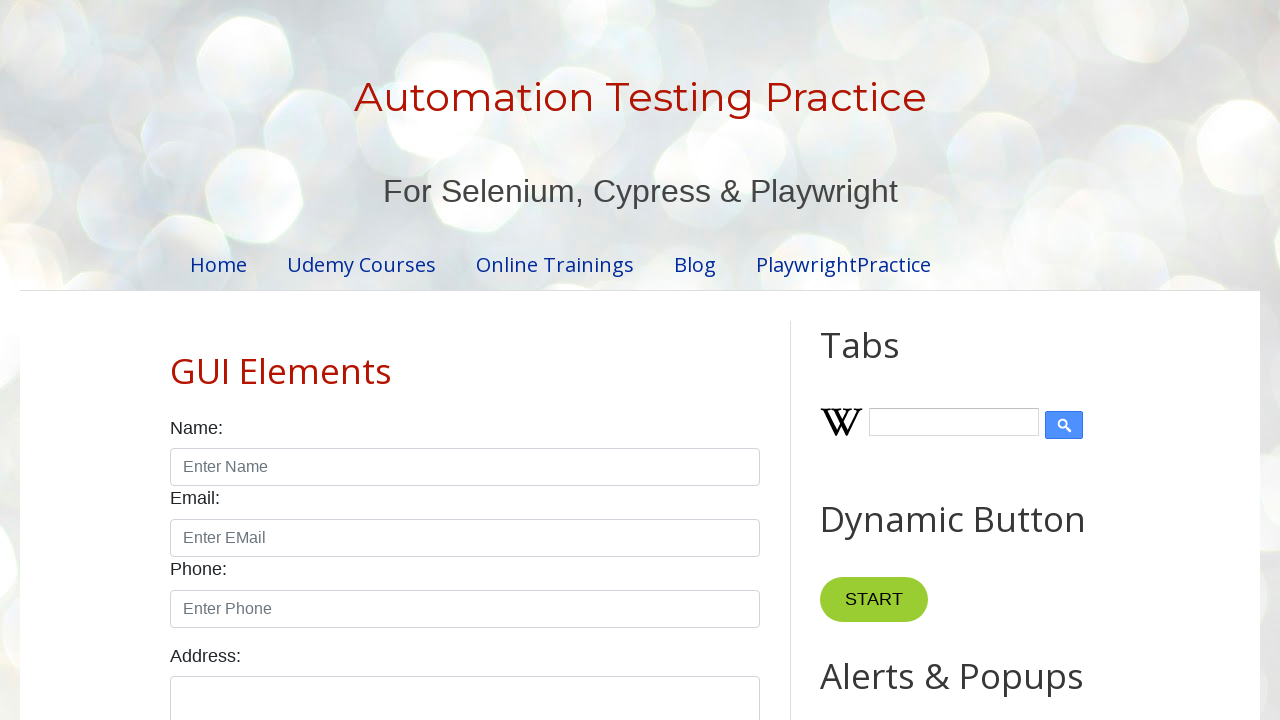

Checked Monday checkbox at (272, 360) on input#monday
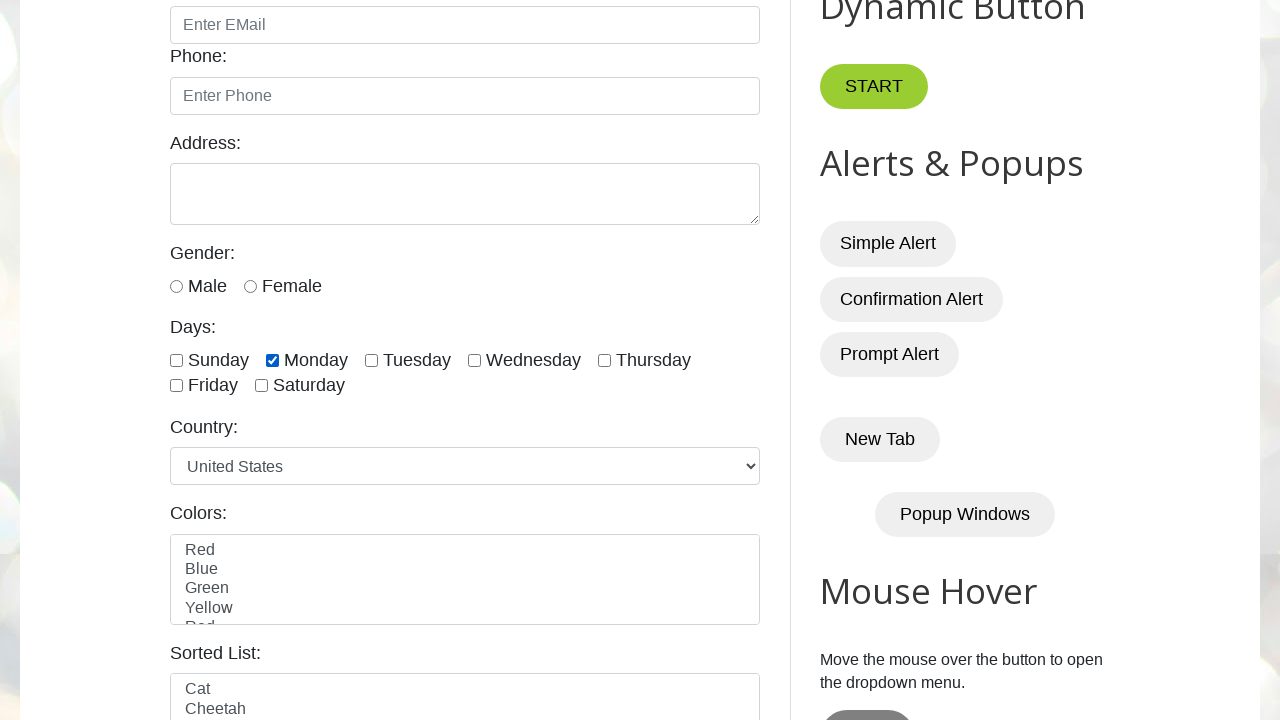

Checked Tuesday checkbox at (372, 360) on input#tuesday
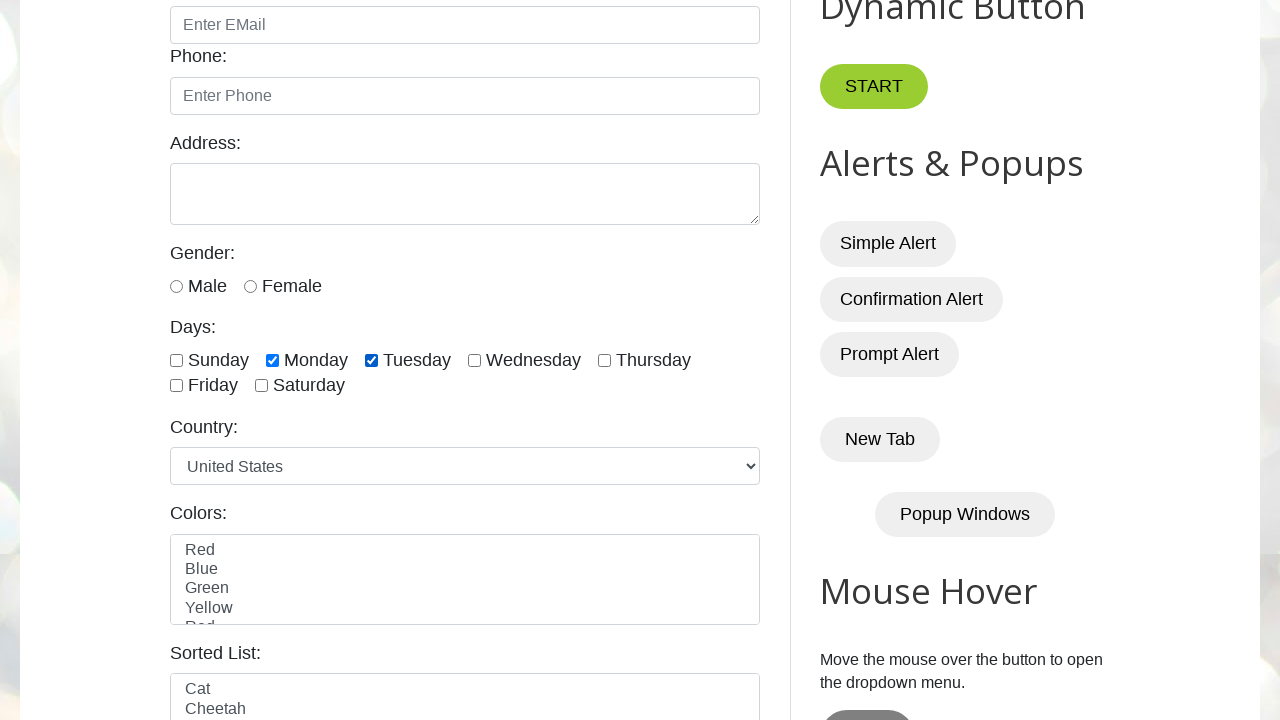

Checked Wednesday checkbox at (474, 360) on input#wednesday
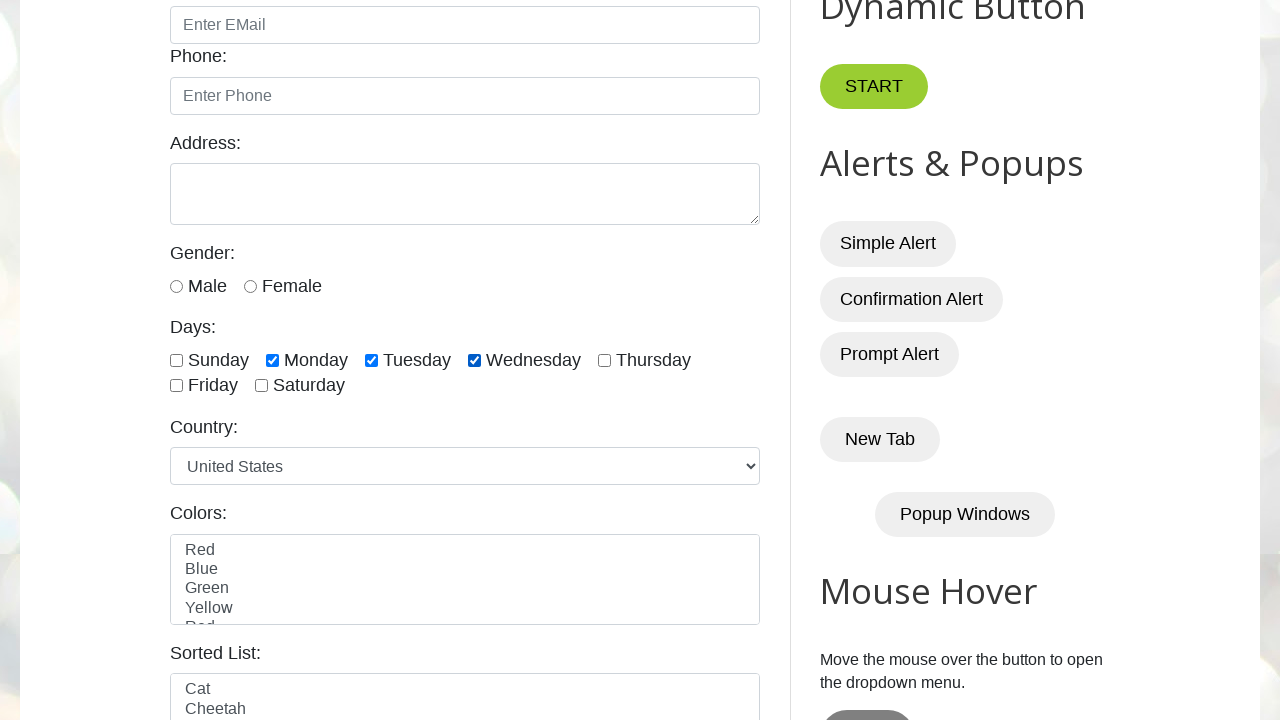

Checked Thursday checkbox at (604, 360) on input#thursday
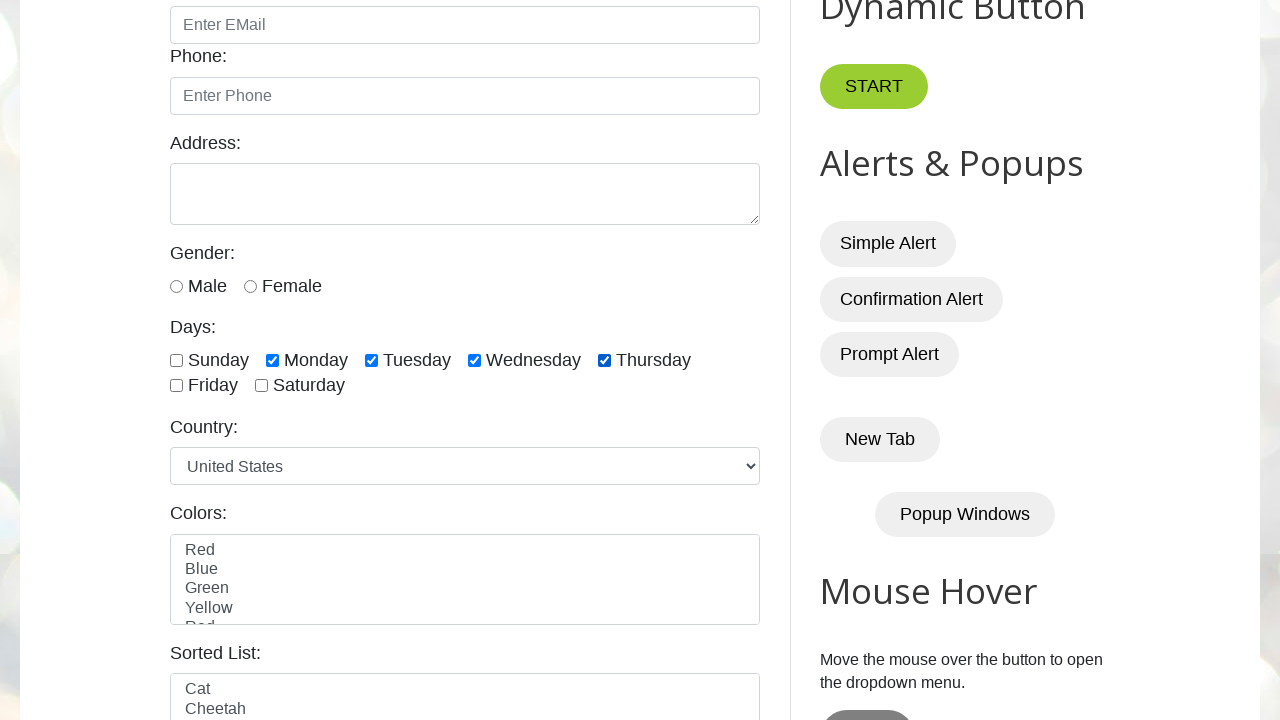

Checked Friday checkbox at (176, 386) on input#friday
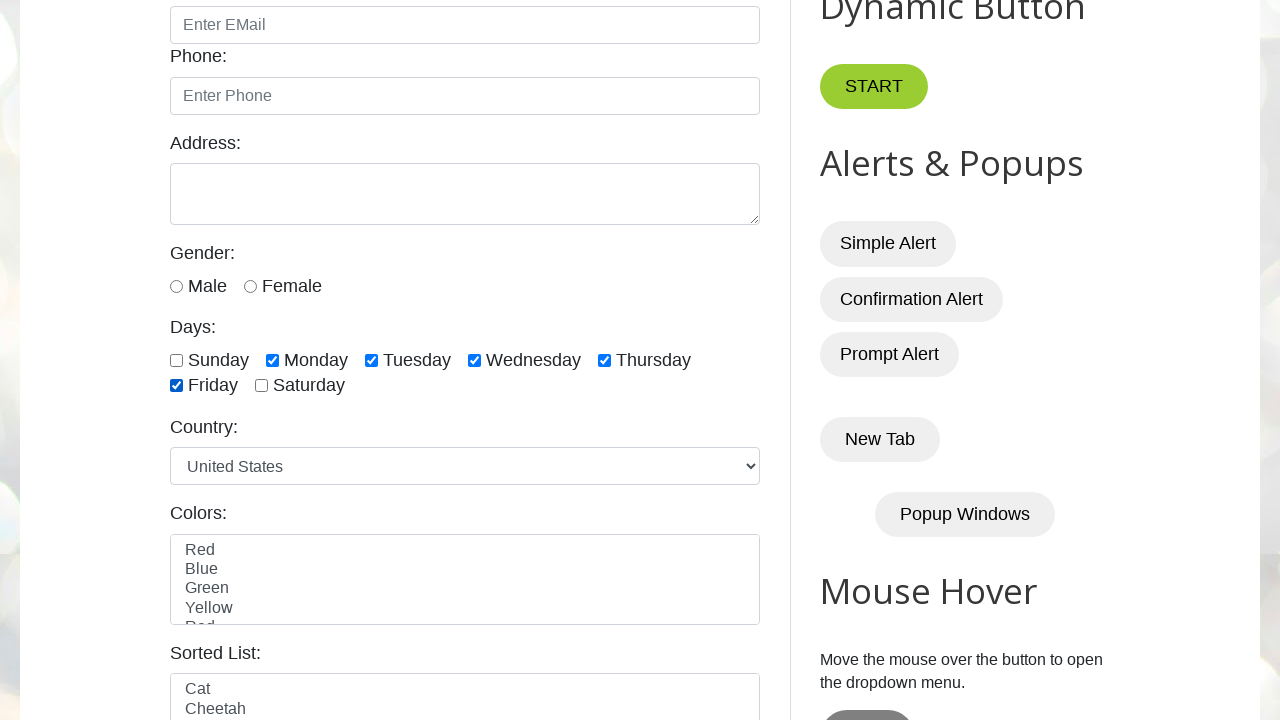

Verified Sunday checkbox is not checked
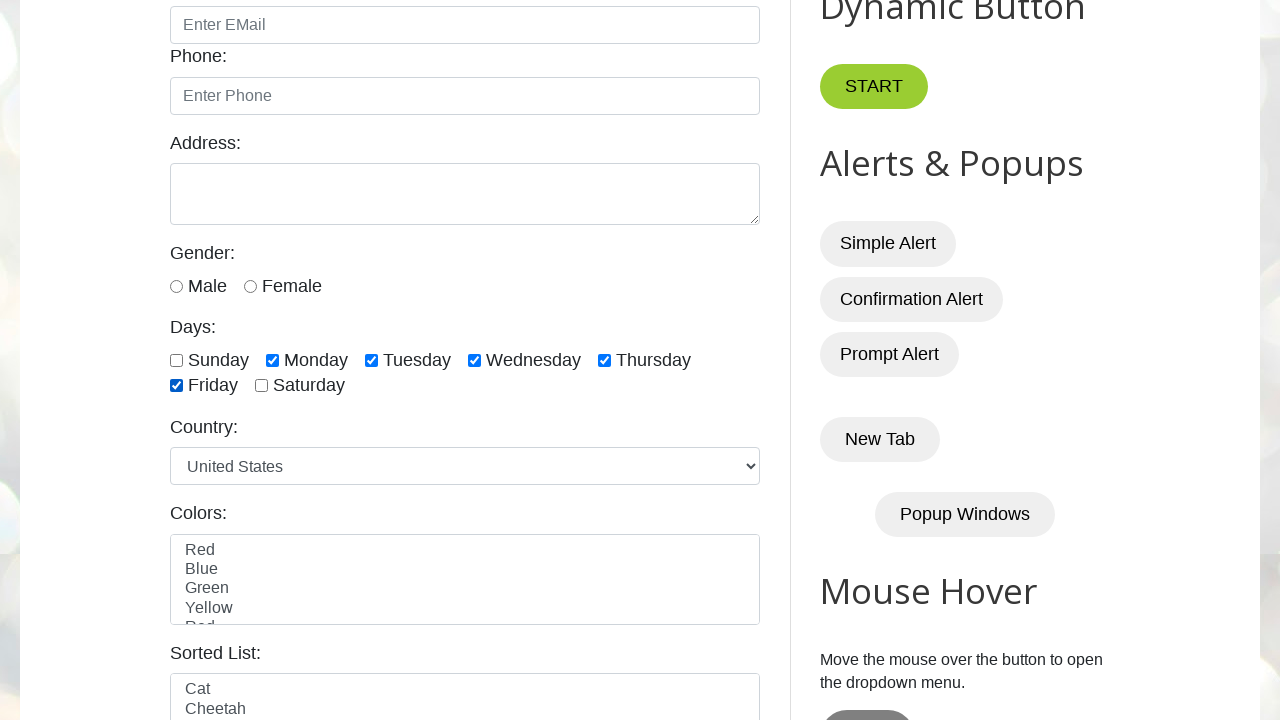

Verified Monday checkbox is checked
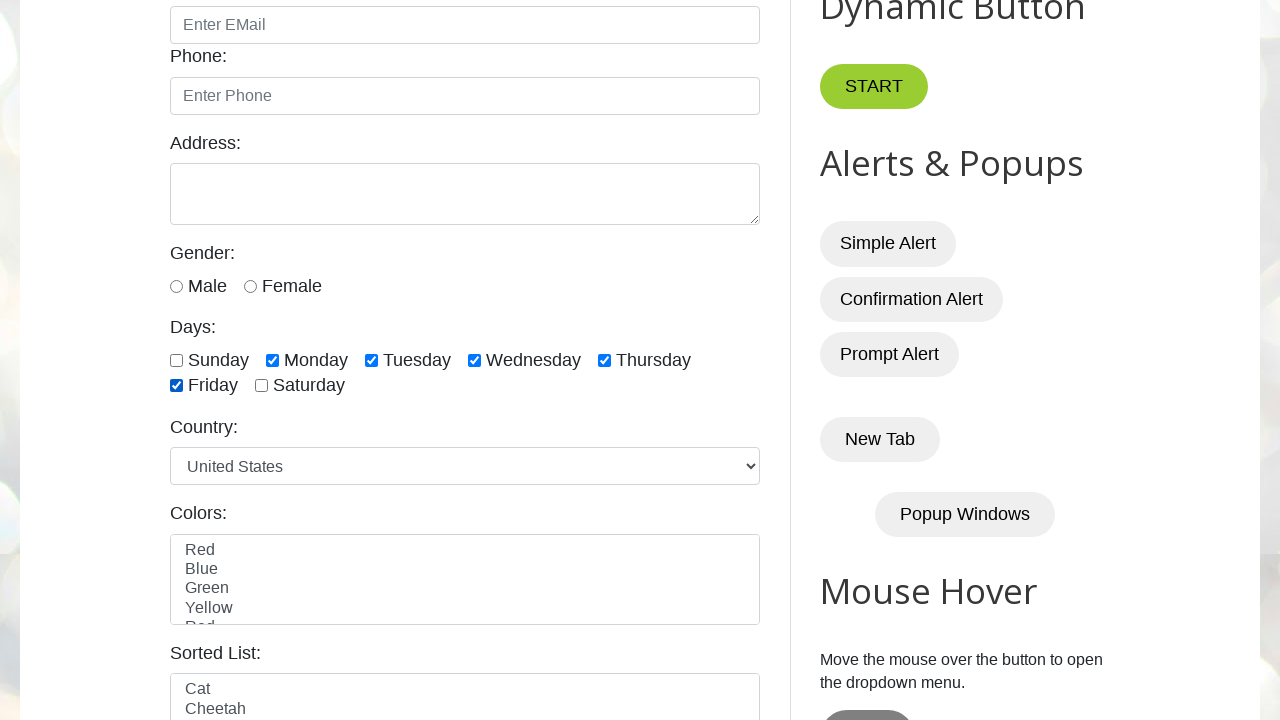

Verified Tuesday checkbox is checked
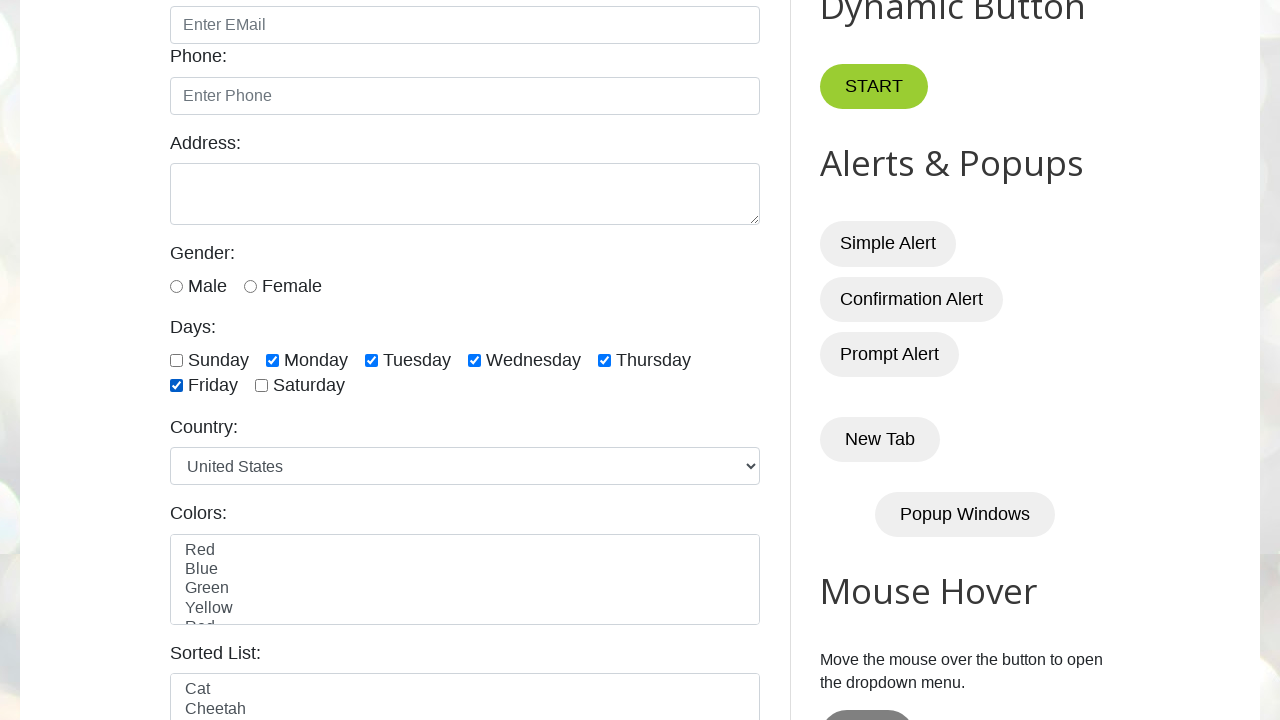

Verified Wednesday checkbox is checked
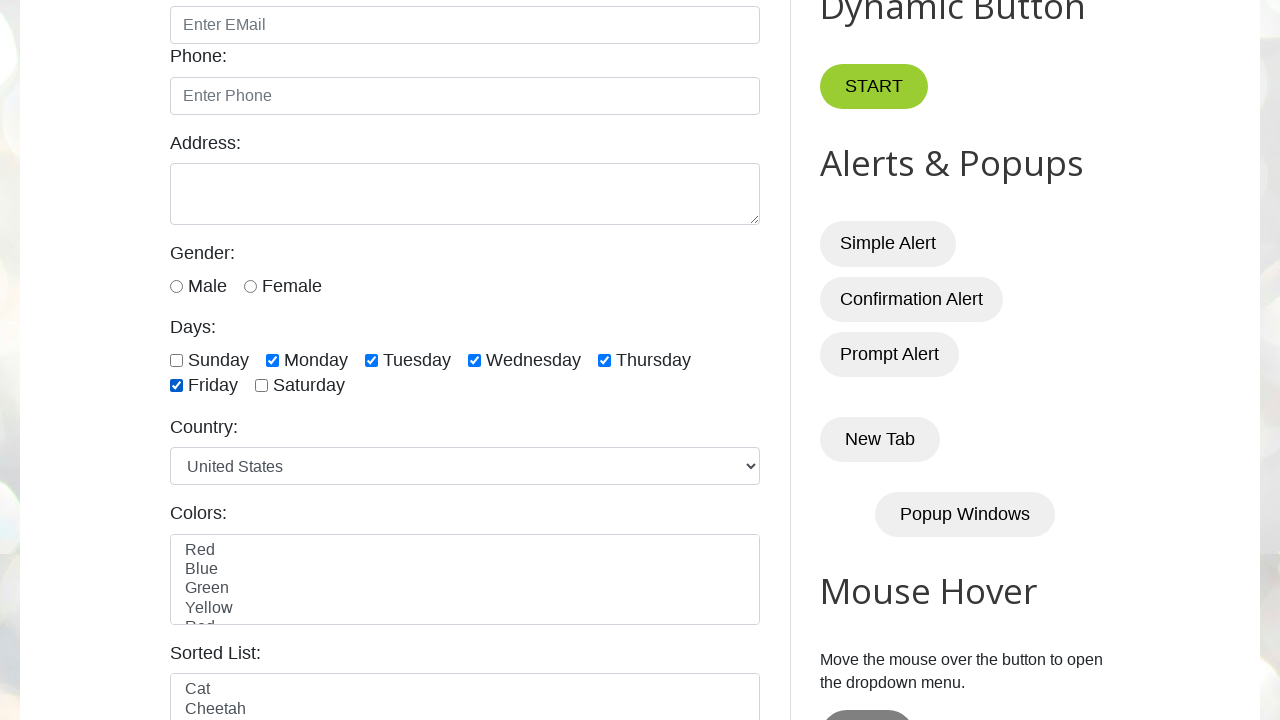

Verified Thursday checkbox is checked
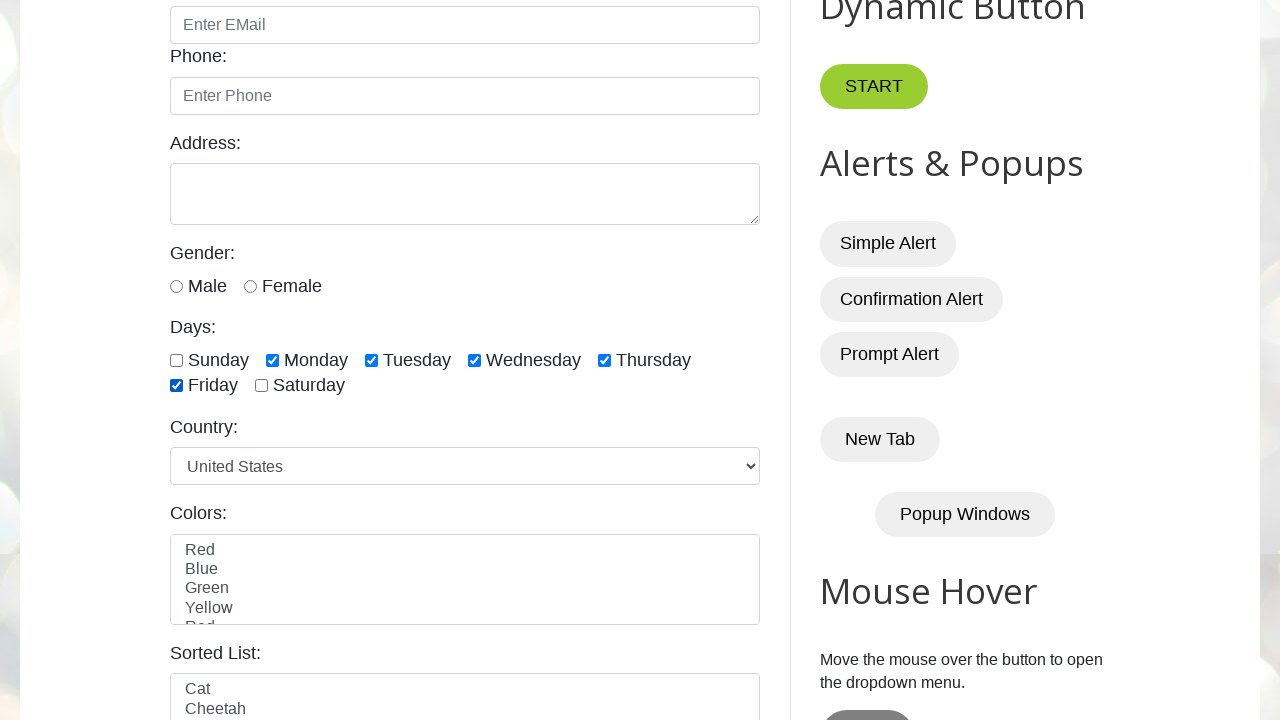

Verified Friday checkbox is checked
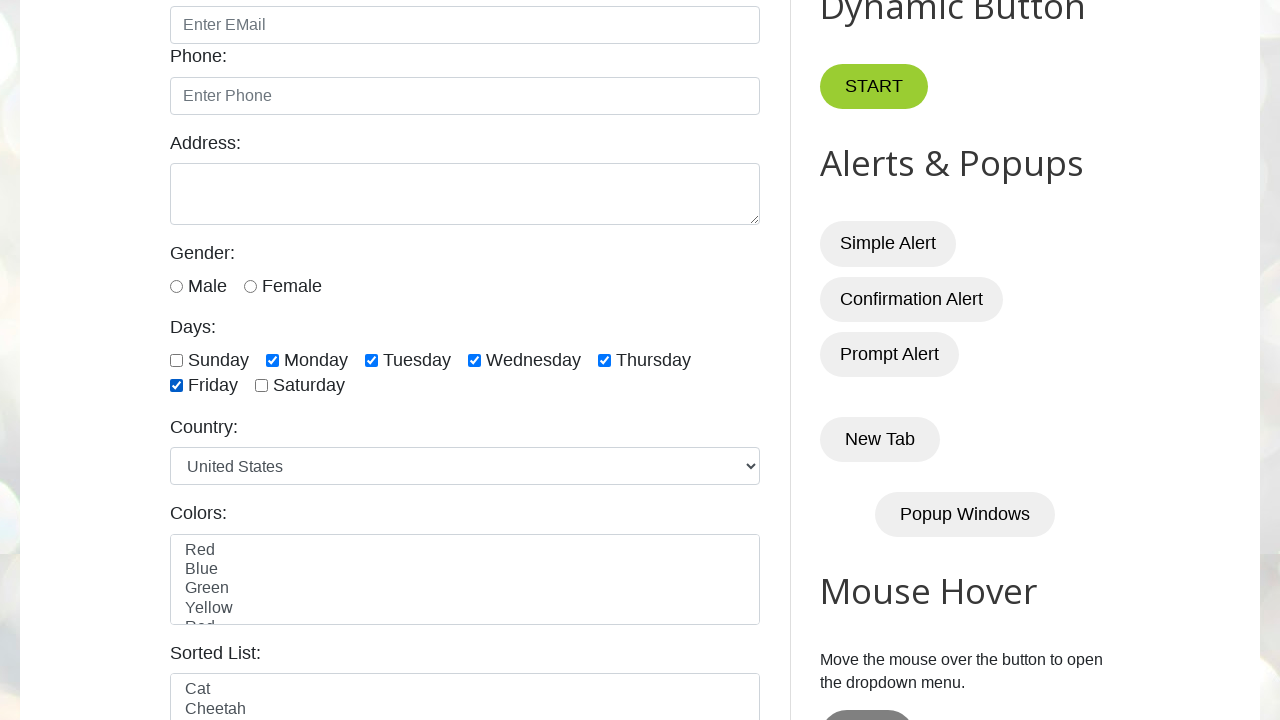

Verified Saturday checkbox is not checked
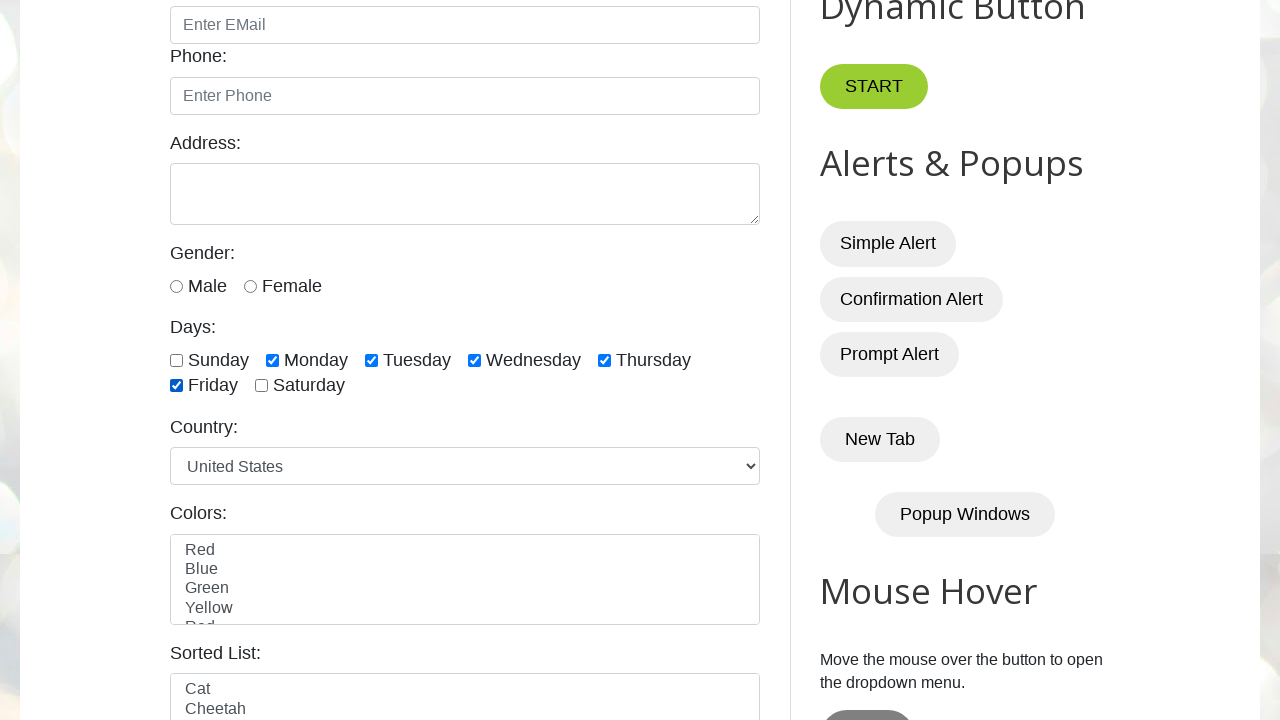

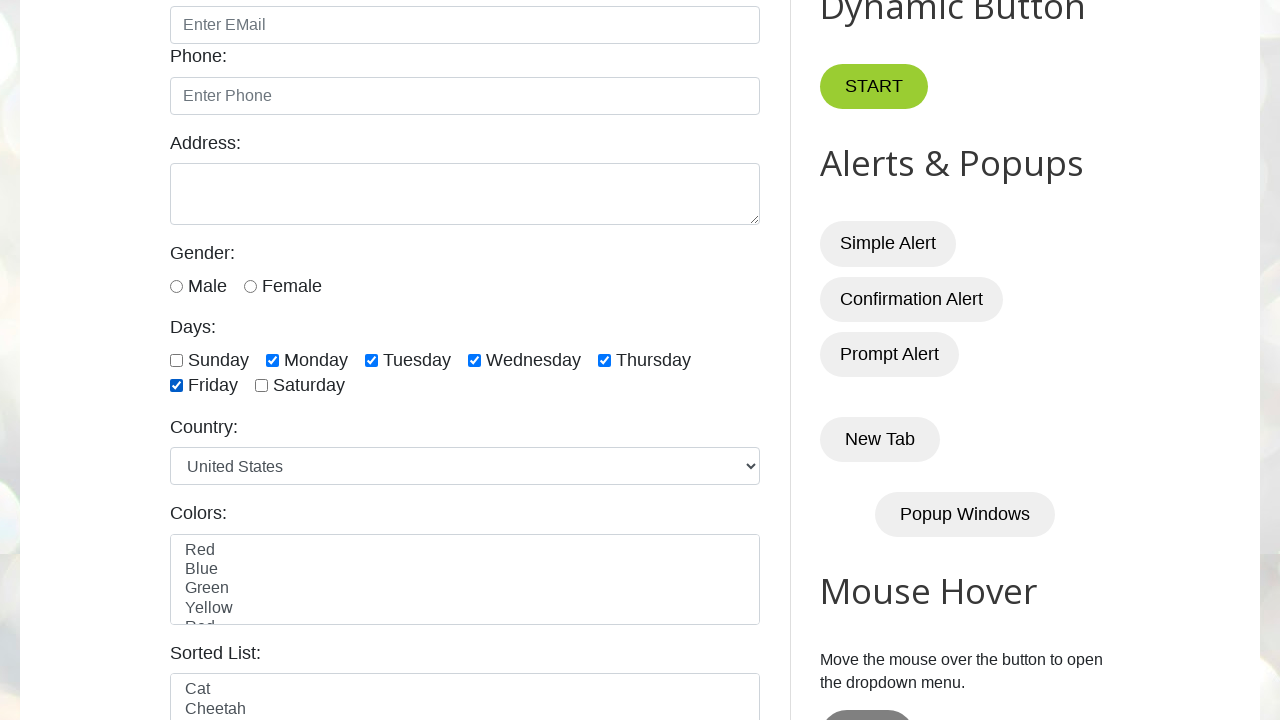